Tests scroll down to bottom of page using keyboard, verifies subscription section is visible, then clicks scroll-up arrow button and verifies the top carousel text is displayed

Starting URL: http://automationexercise.com

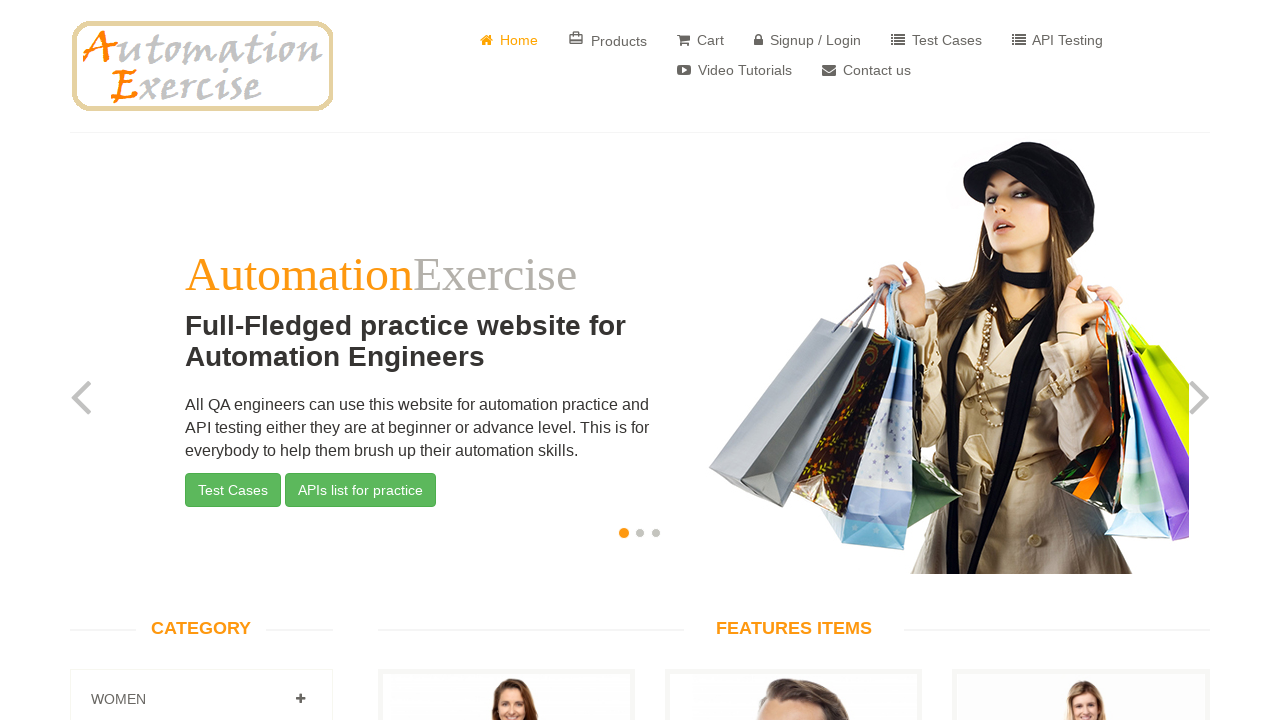

Waited for body element to load - home page displayed
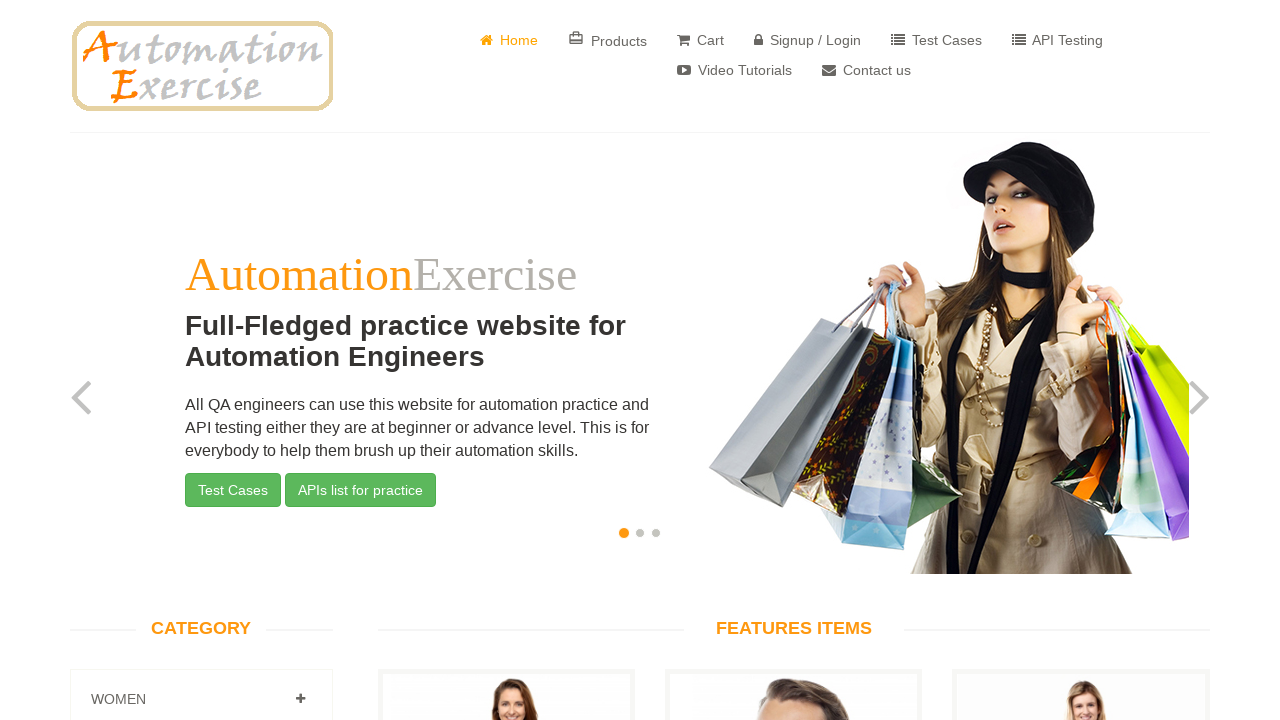

Pressed End key to scroll down to bottom of page
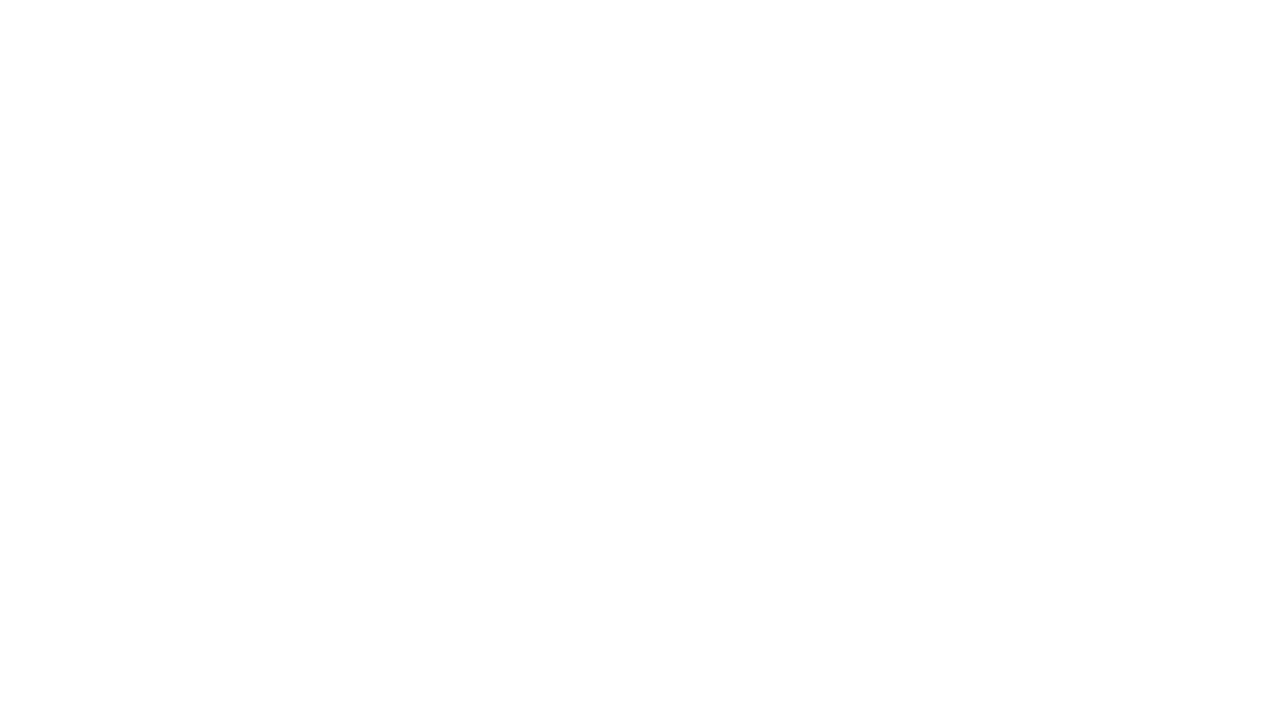

Subscription section is now visible at bottom of page
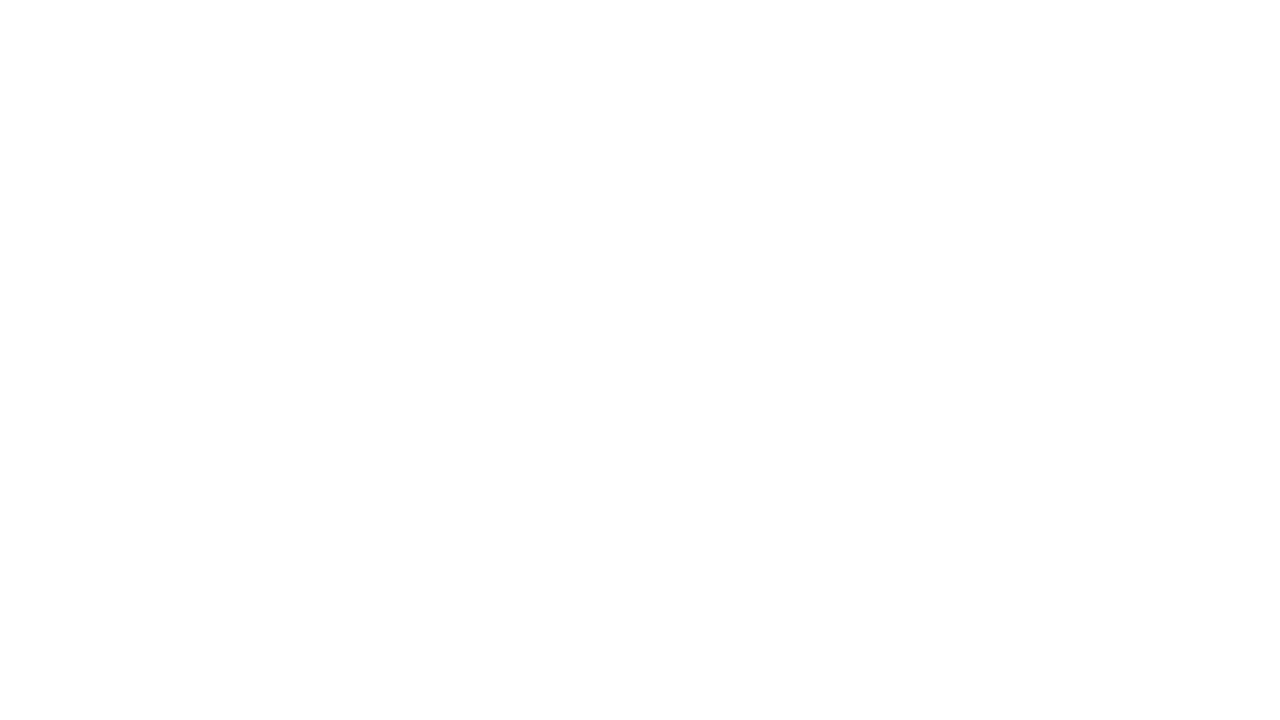

Clicked scroll-up arrow button at (1250, 700) on xpath=//*[@class='fa fa-angle-up']
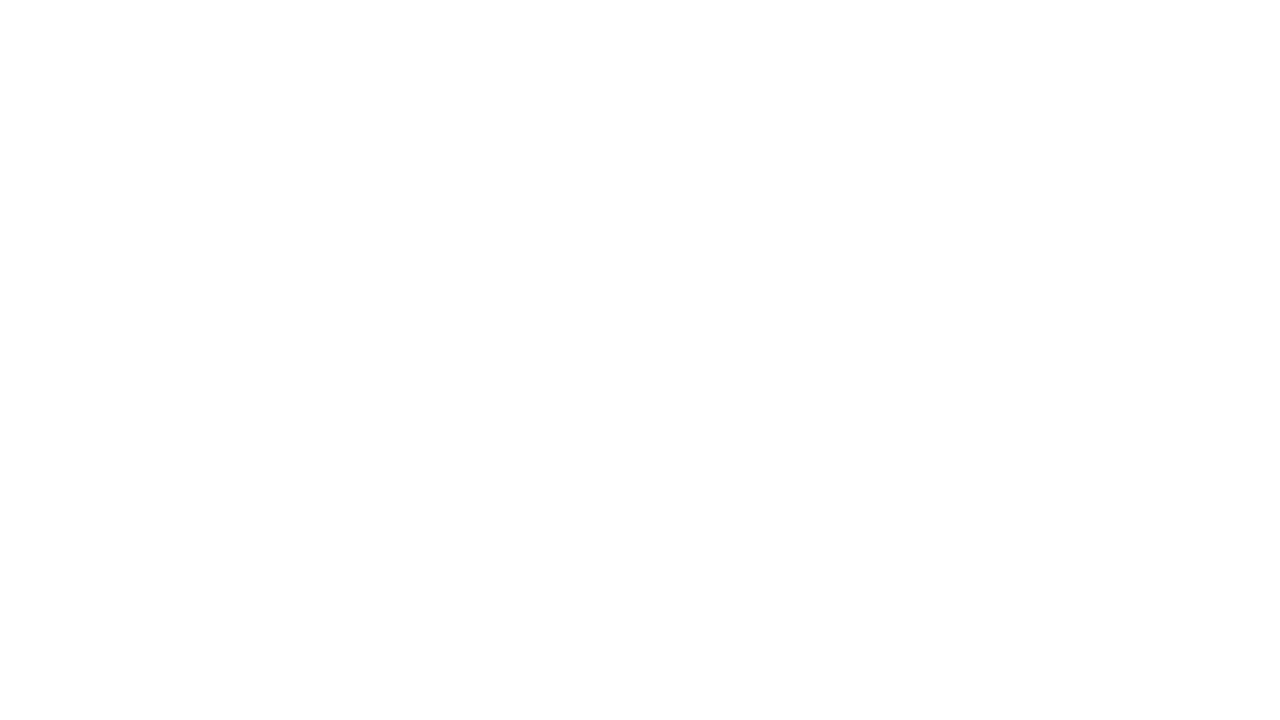

Waited 1 second for scroll animation to complete
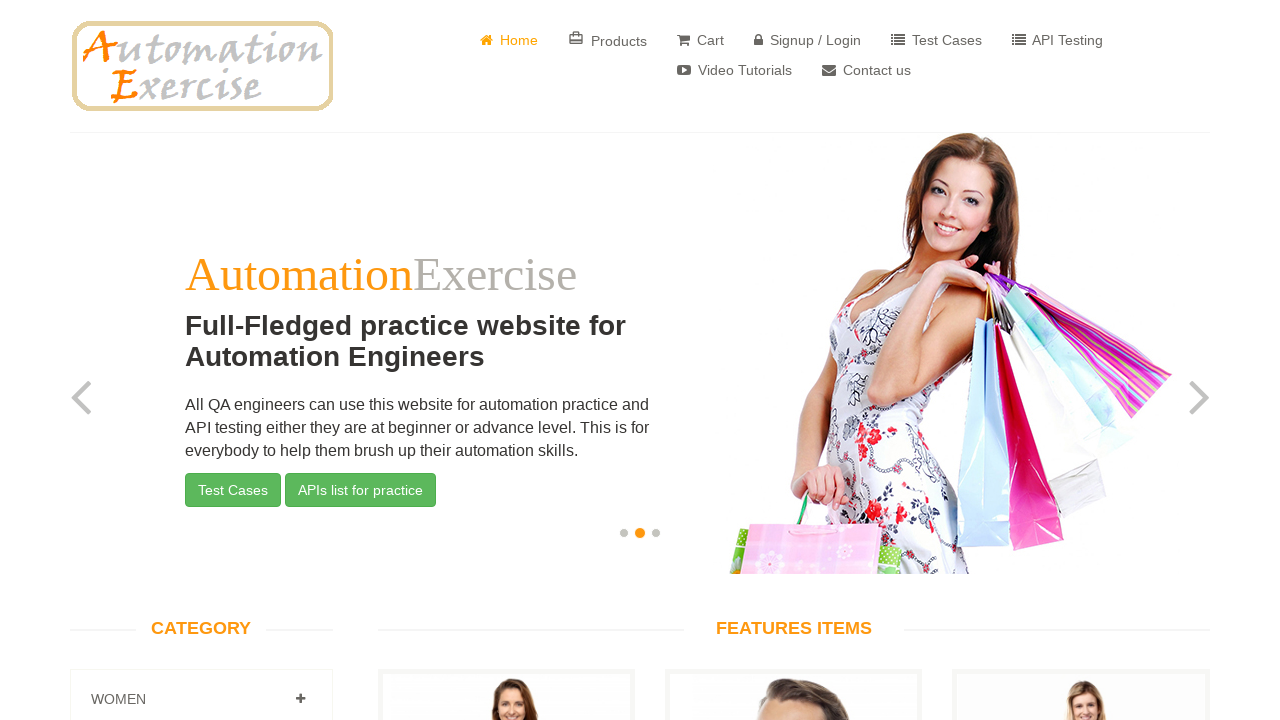

Verified page scrolled back to top - carousel heading text is displayed
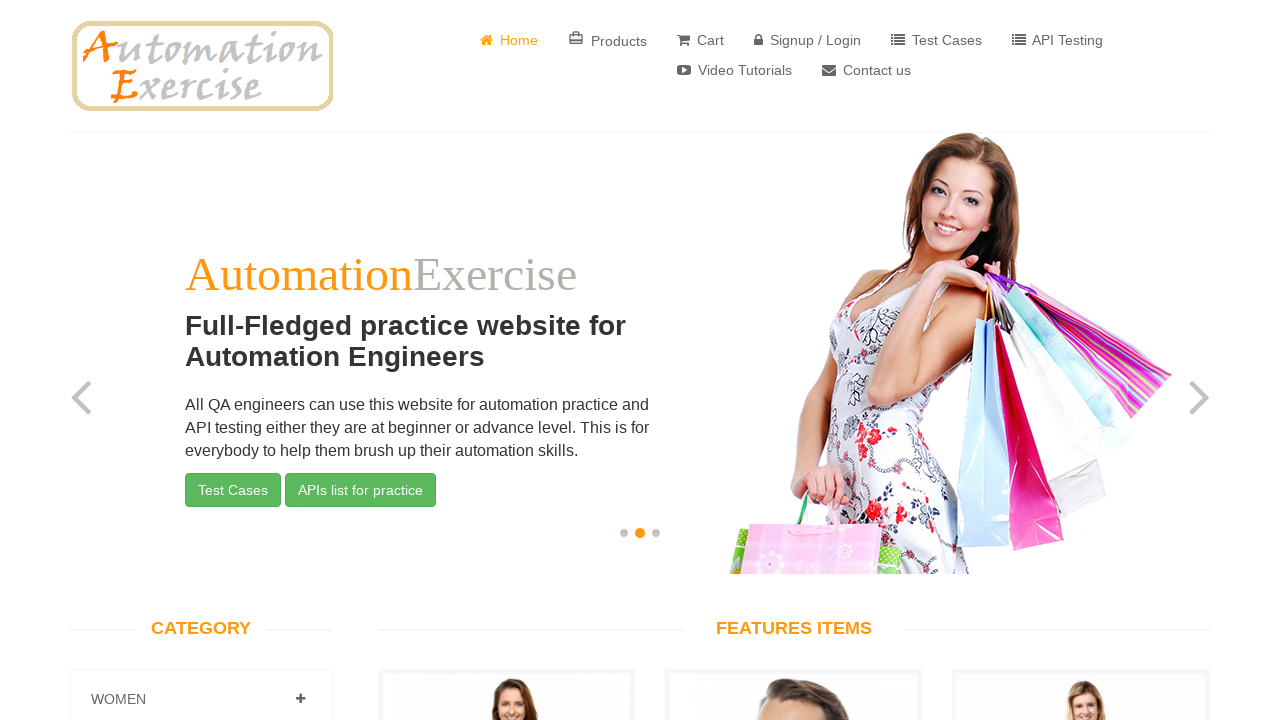

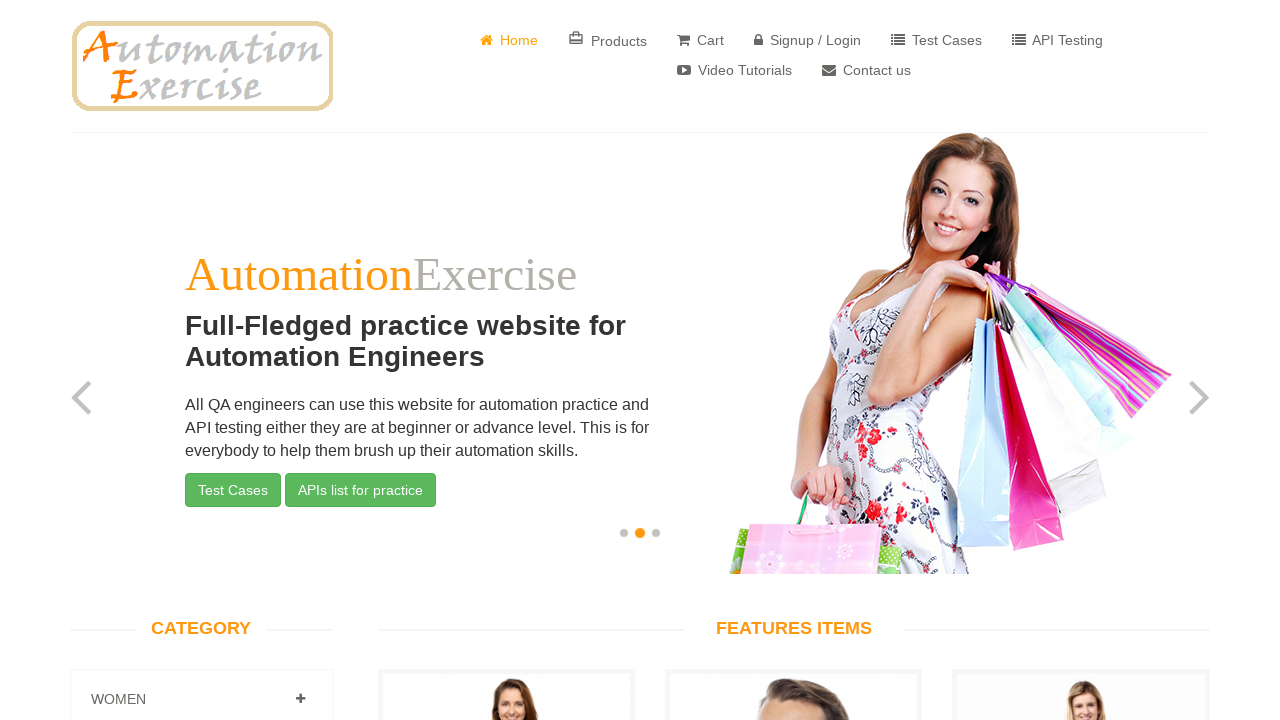